Tests the student registration practice page by navigating to it and filling in the First Name field with a test value

Starting URL: https://www.tutorialspoint.com/selenium/practice/selenium_automation_practice.php

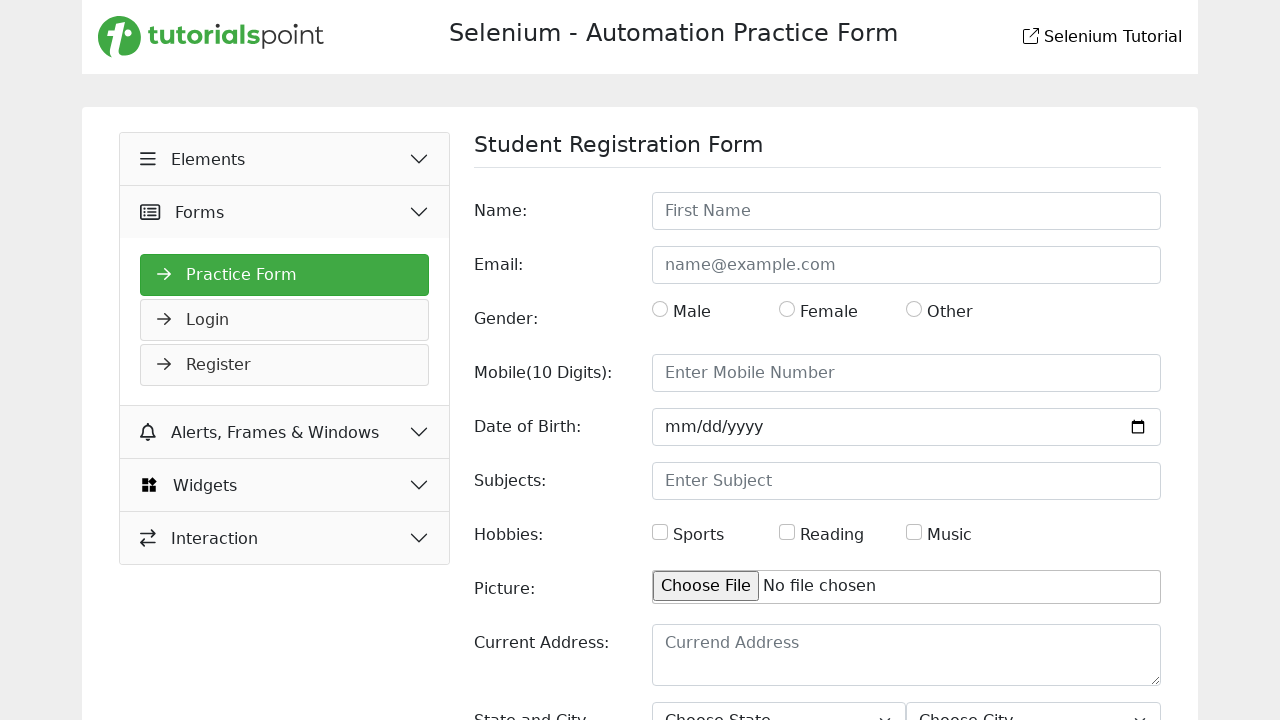

Navigated to student registration practice page
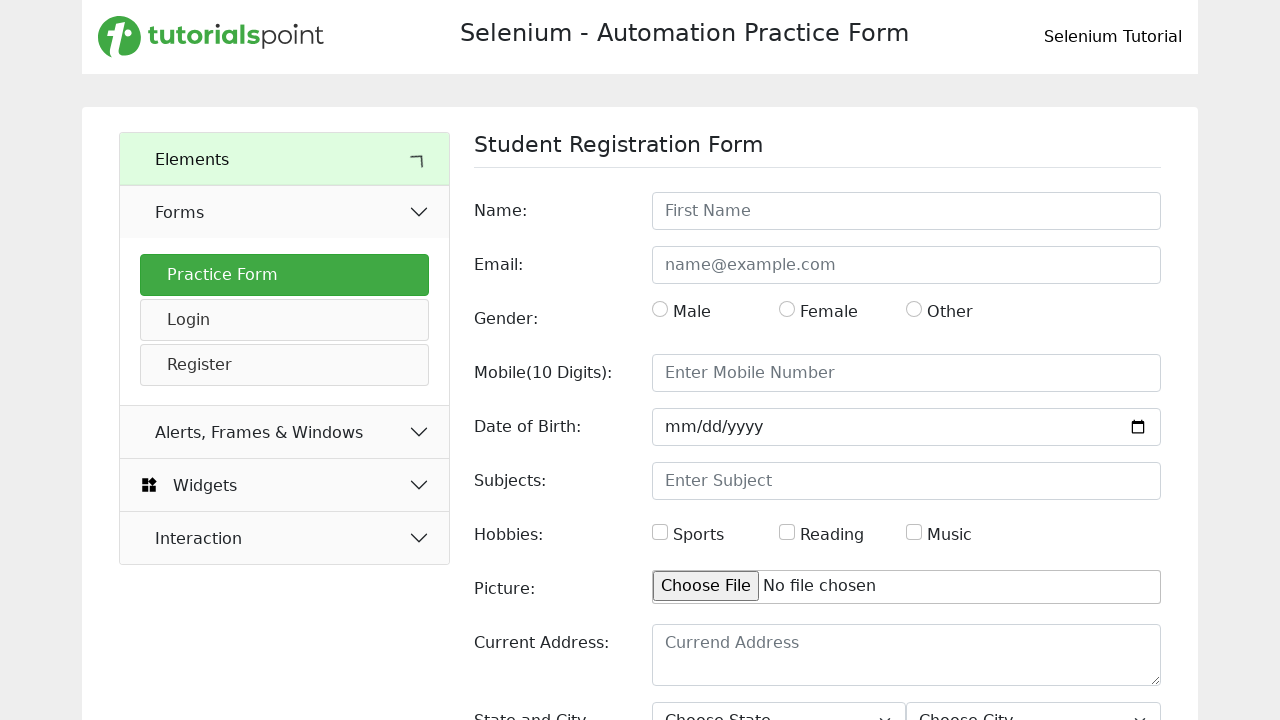

Filled First Name field with 'Dabarjun Mazumdar' on input[placeholder='First Name']
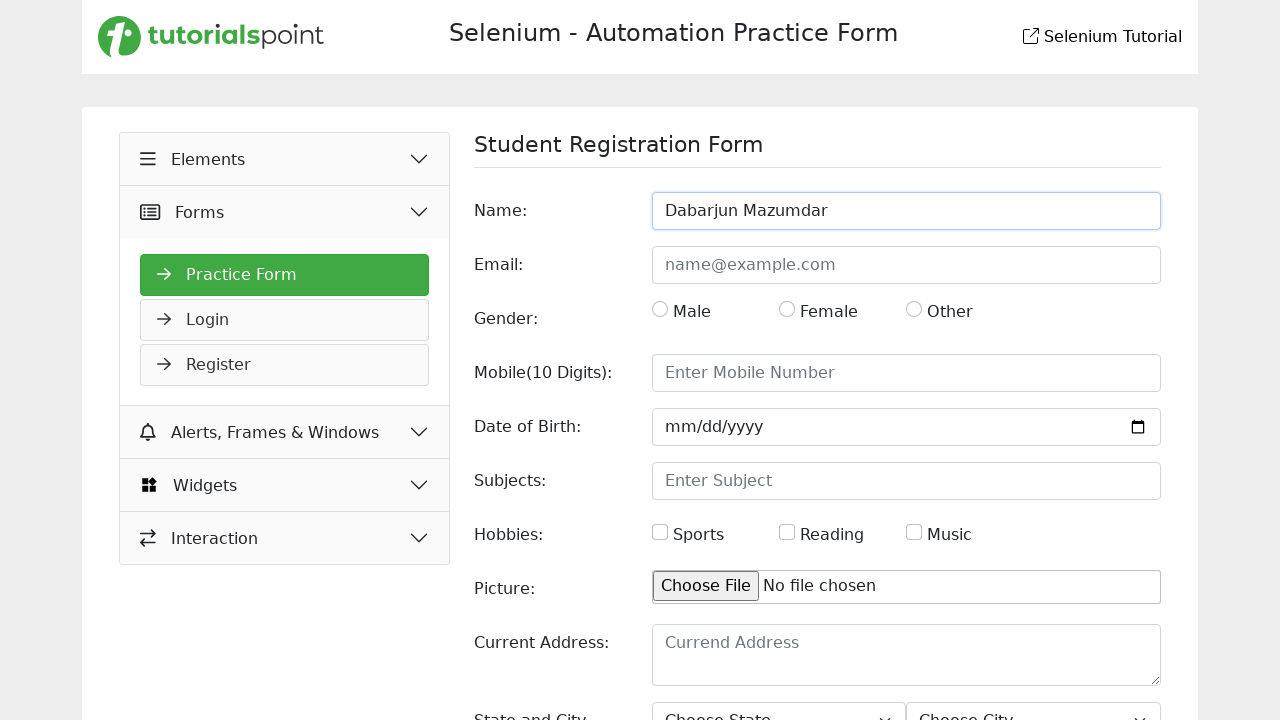

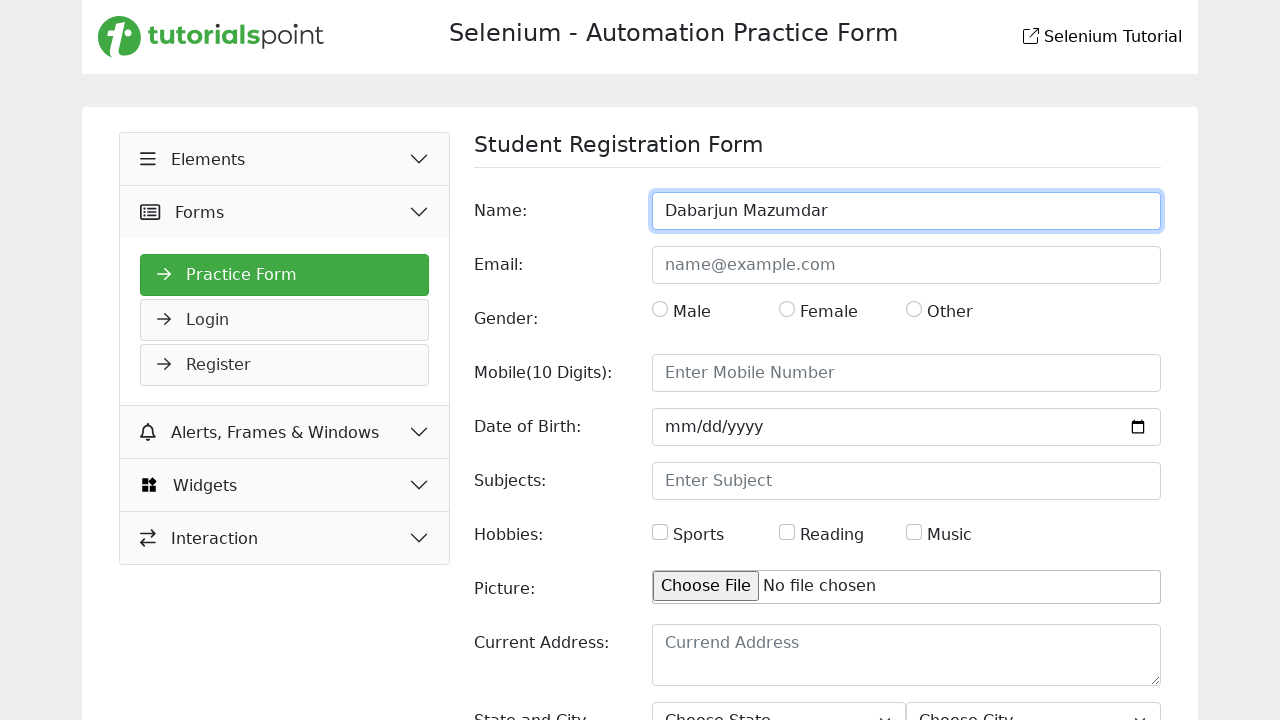